Tests navigation to the registration page by clicking the Register link and verifying the page title and content

Starting URL: https://parabank.parasoft.com/parabank/index.htm

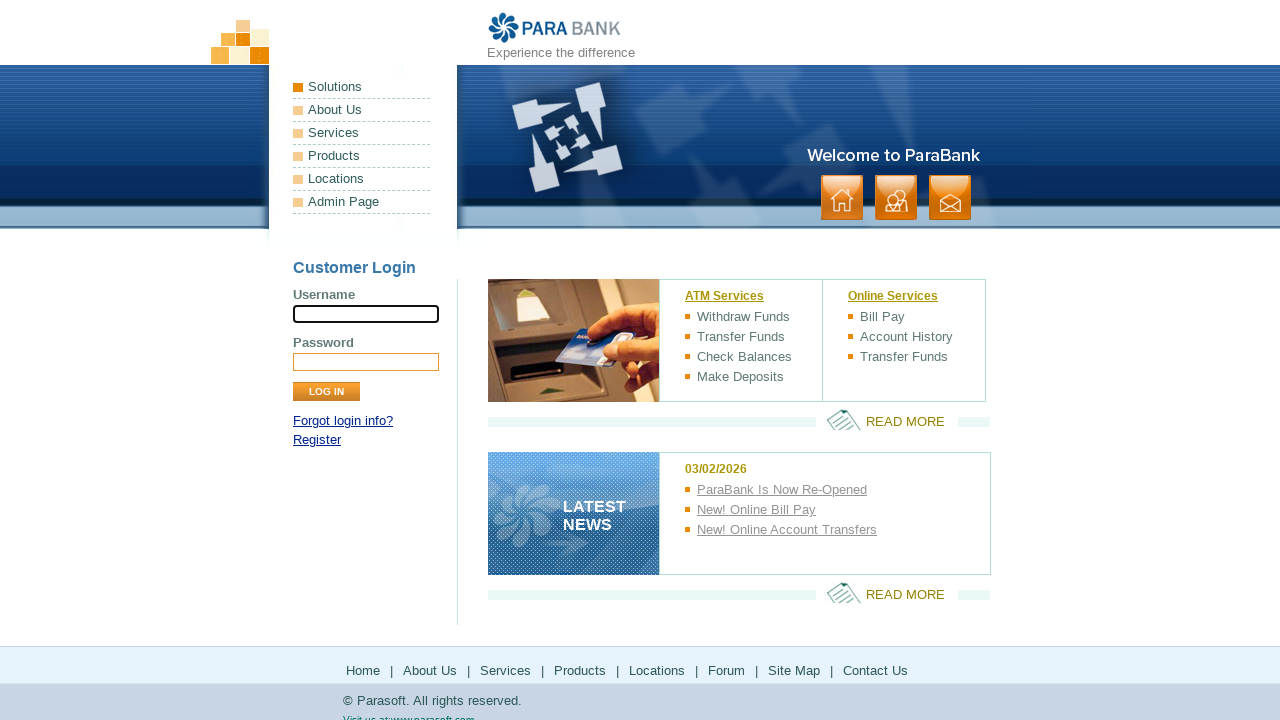

Clicked Register link using getByText locator at (317, 440) on internal:text="Register"i
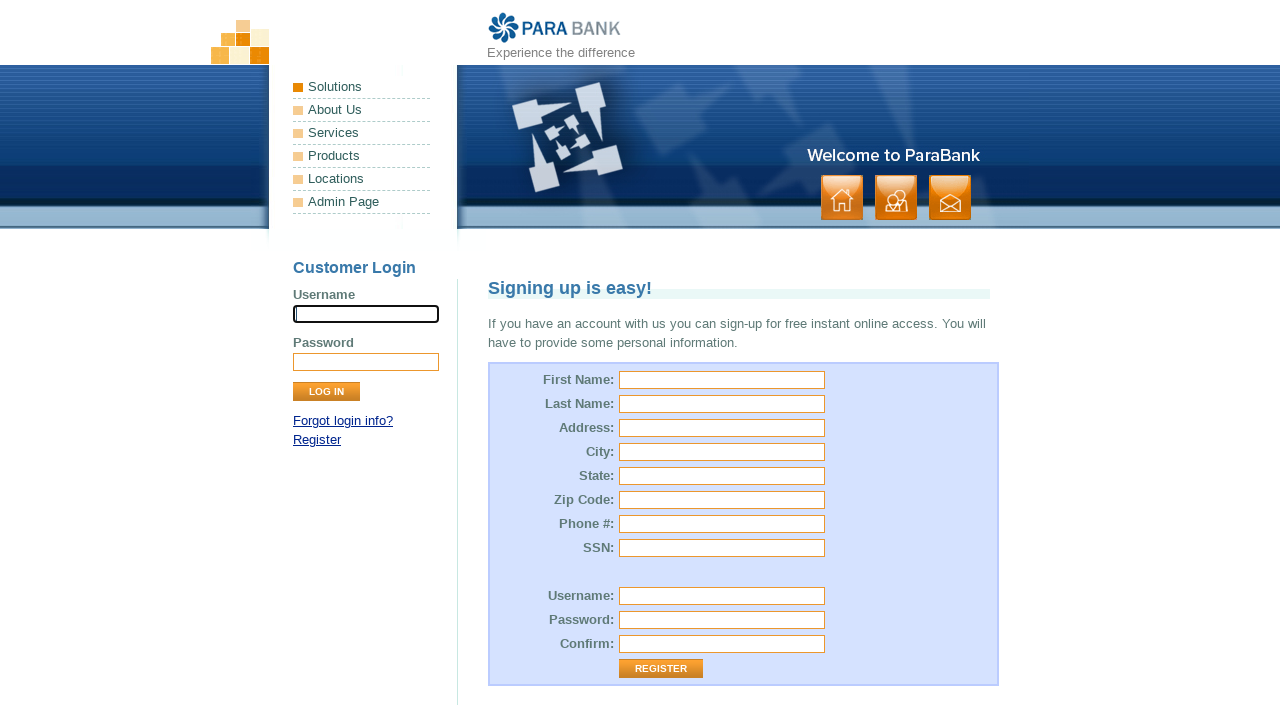

Waited for registration page content 'Signing up is easy!' to be visible
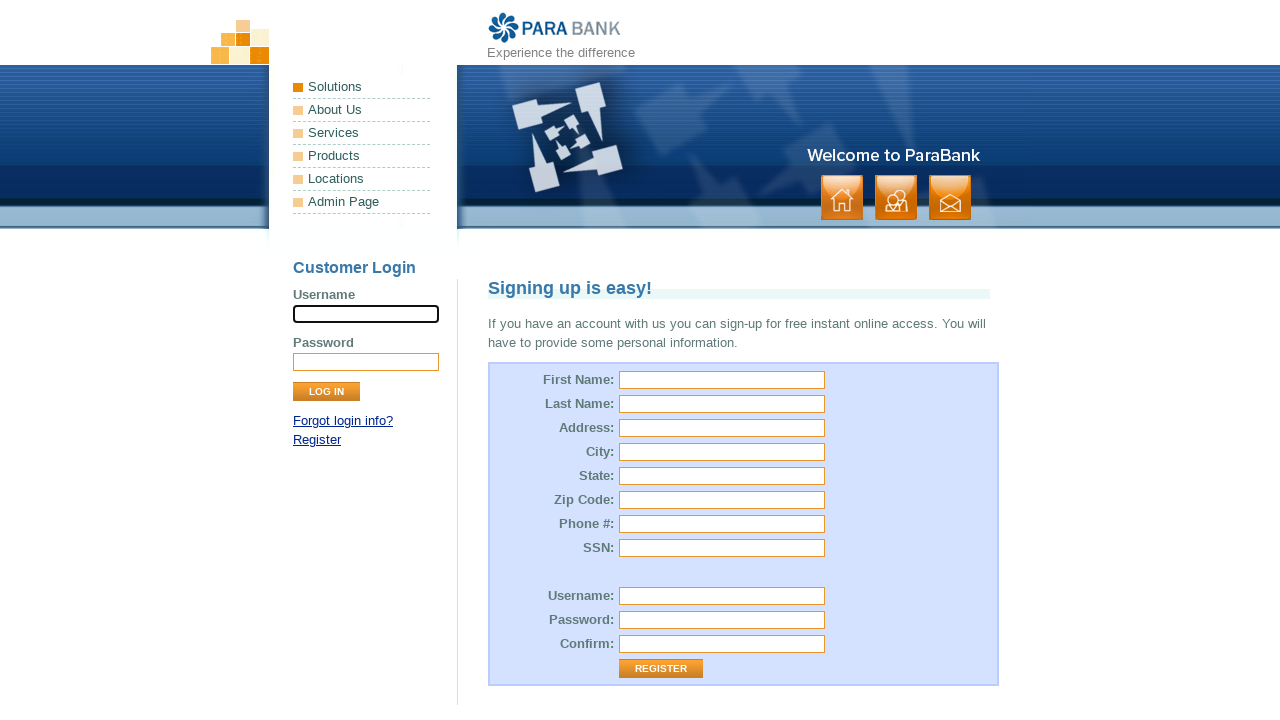

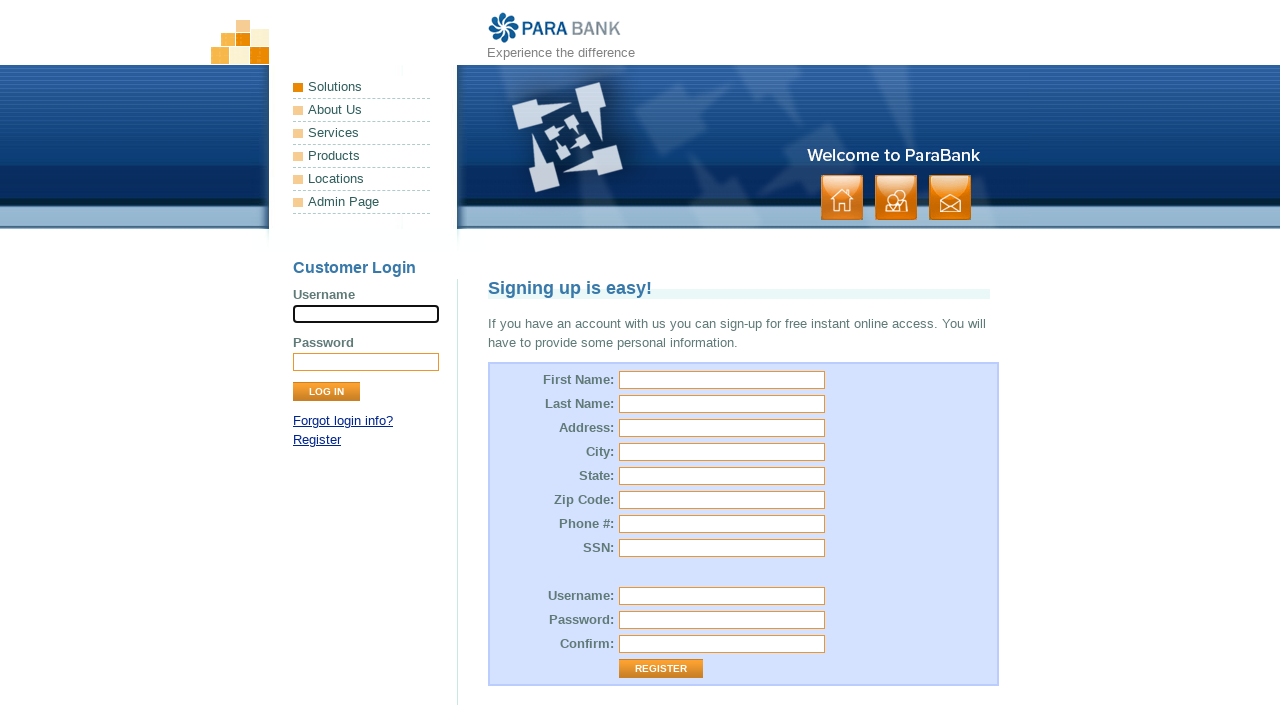